Tests drag-and-drop functionality by dragging a football element to two different drop zones and verifying the drop was successful

Starting URL: https://v1.training-support.net/selenium/drag-drop

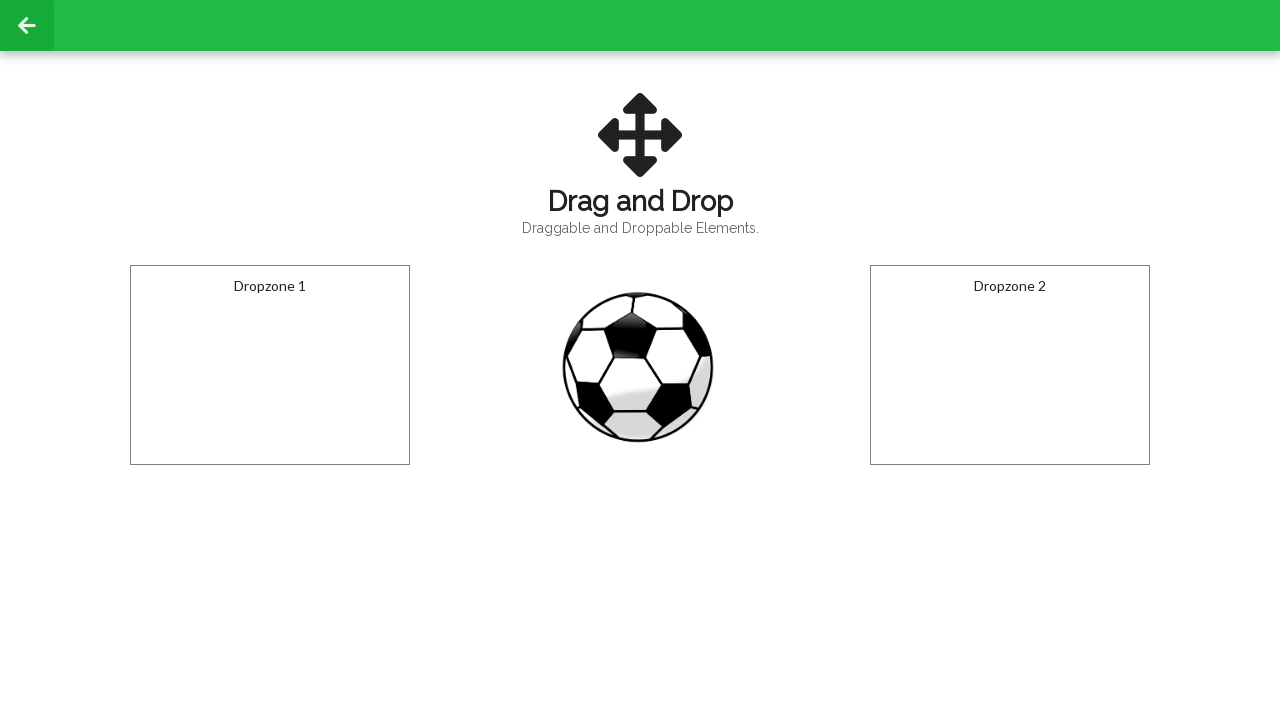

Located the draggable football element
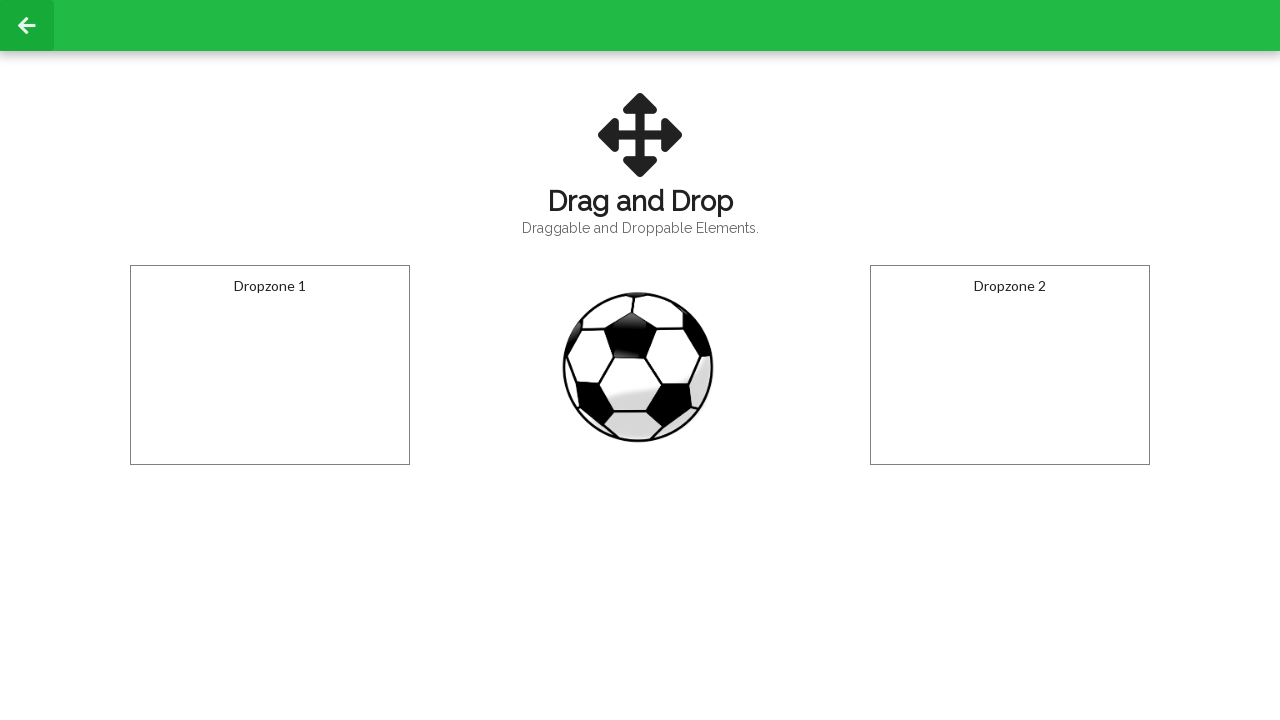

Located the first drop zone
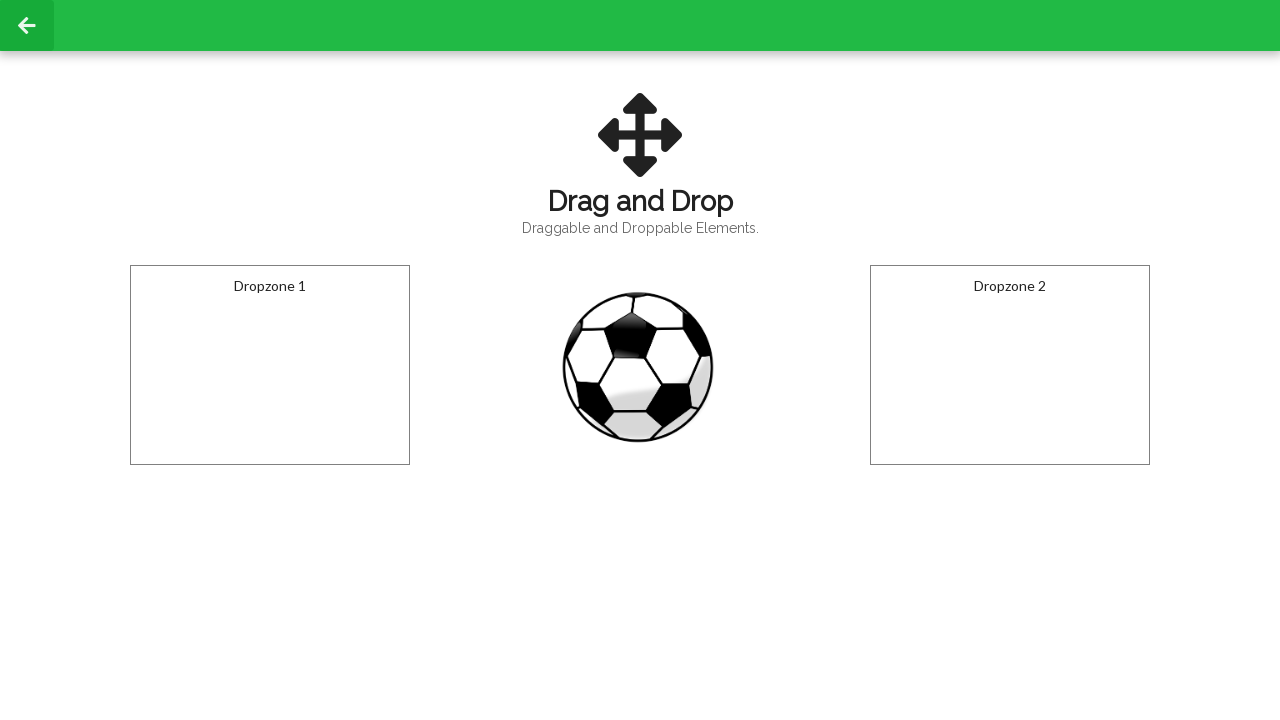

Located the second drop zone
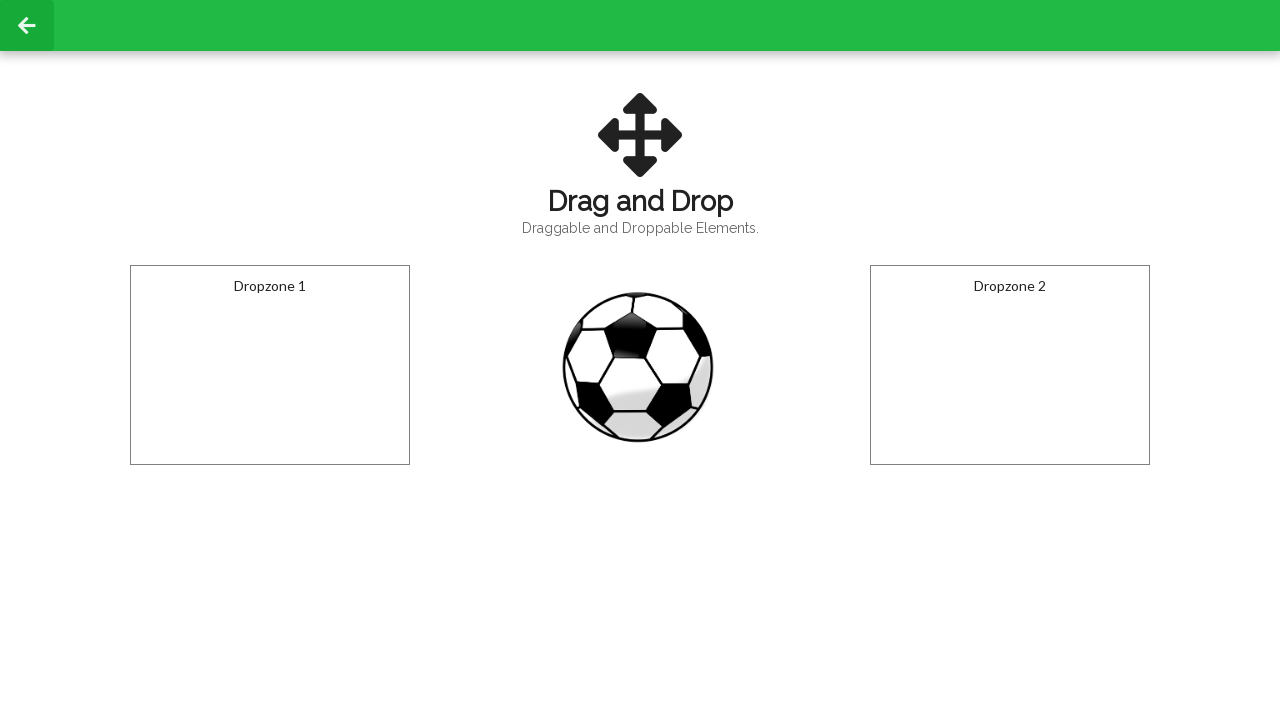

Dragged football element to the first drop zone at (270, 365)
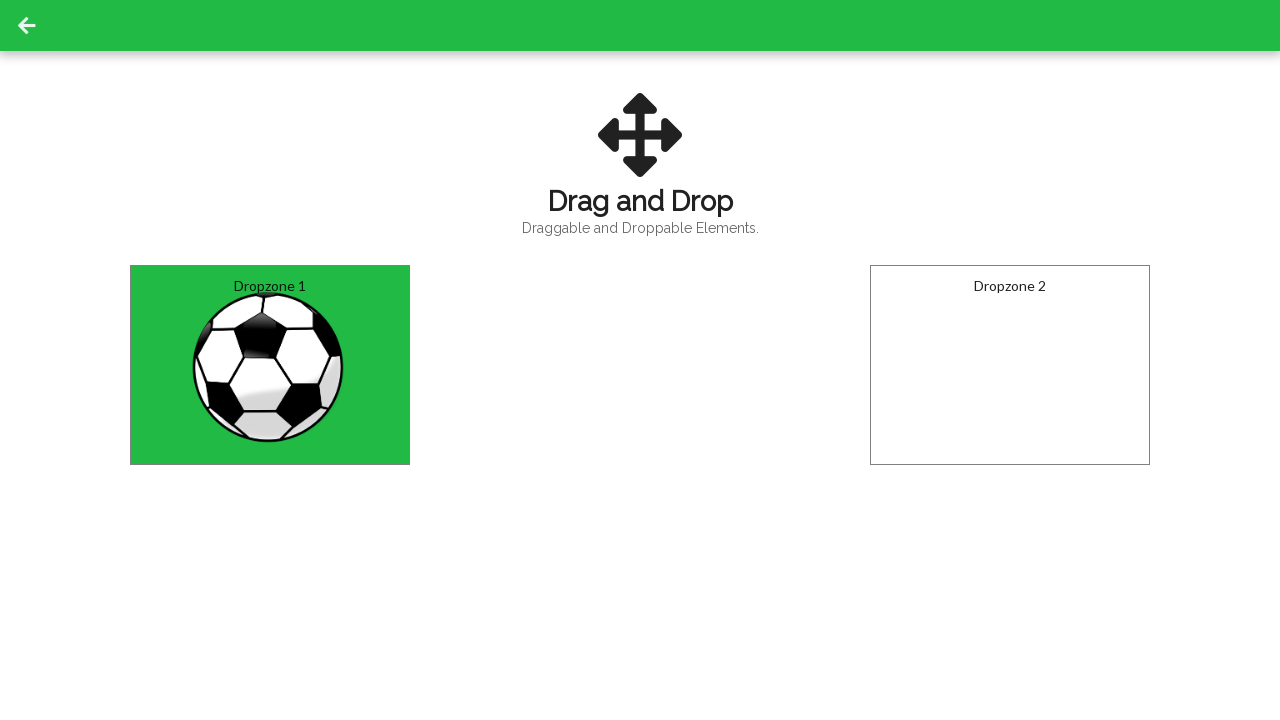

Verified that the first drop zone displays 'Dropped!' message
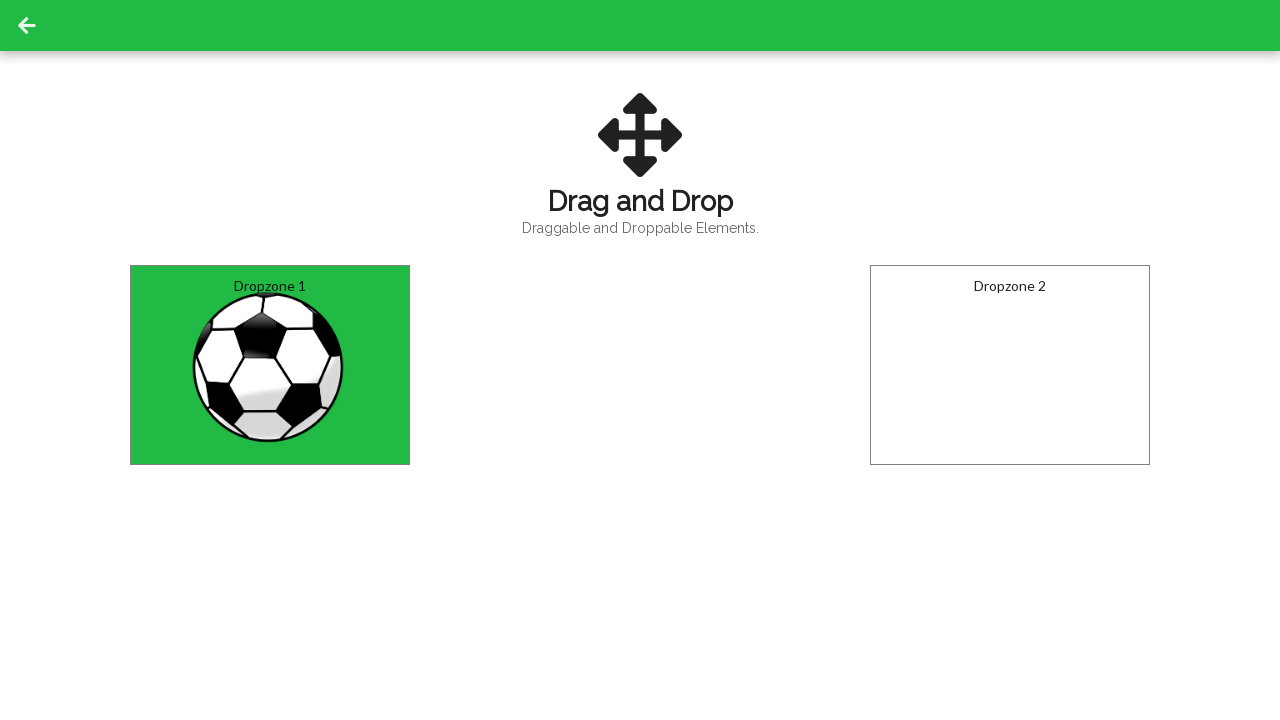

Dragged football element to the second drop zone at (1010, 365)
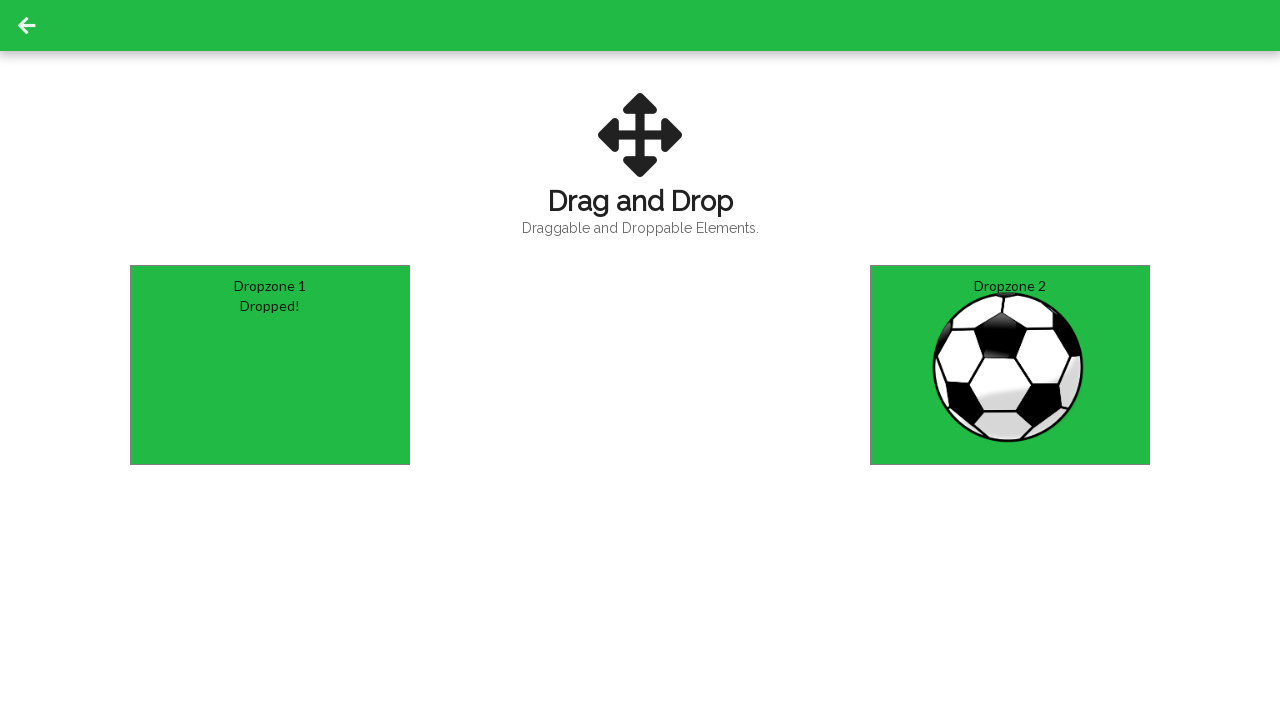

Verified that the second drop zone displays 'Dropped!' message
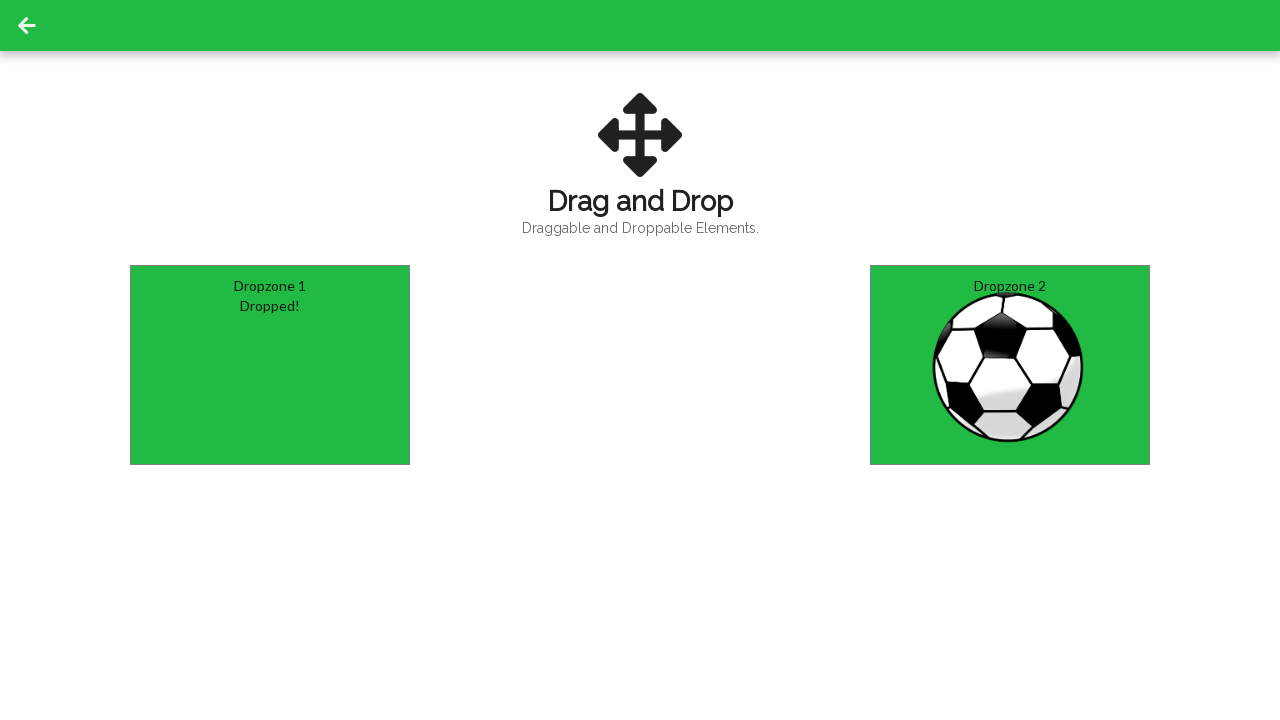

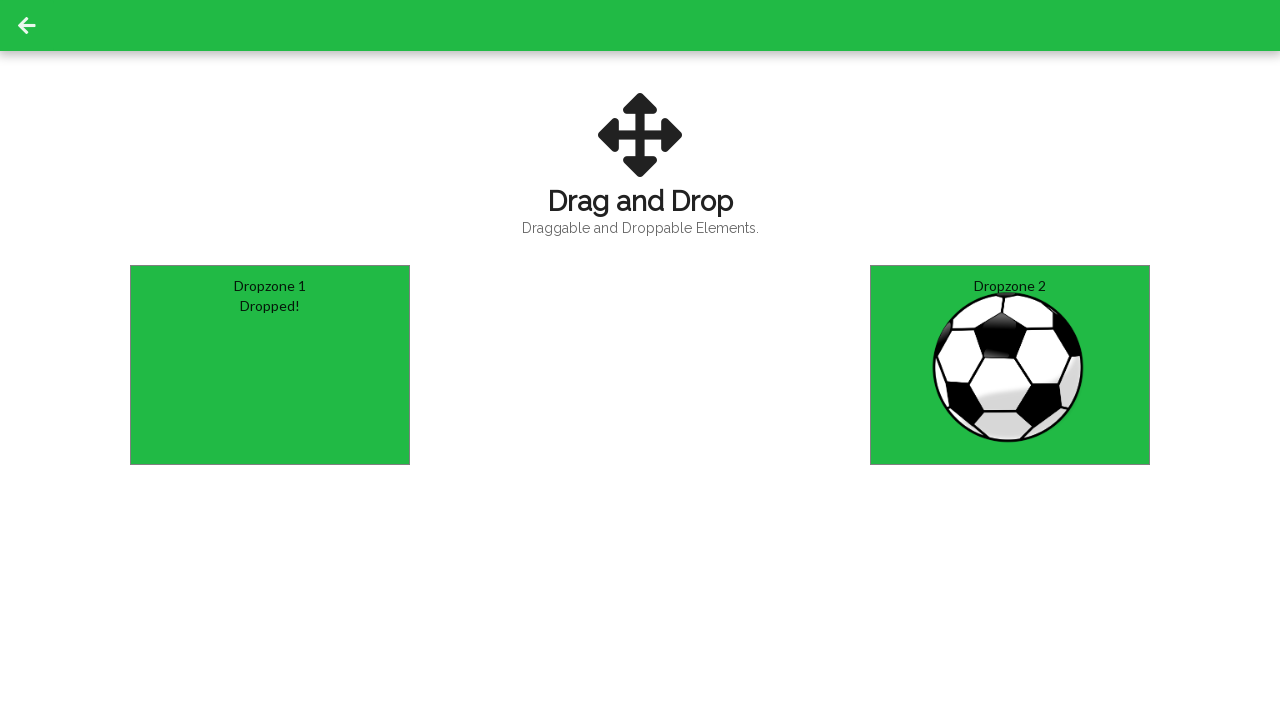